Tests a dynamic loading page where an element is initially hidden and revealed after clicking a Start button. Clicks the button, waits for the hidden element to become visible, and verifies it displays.

Starting URL: http://the-internet.herokuapp.com/dynamic_loading/1

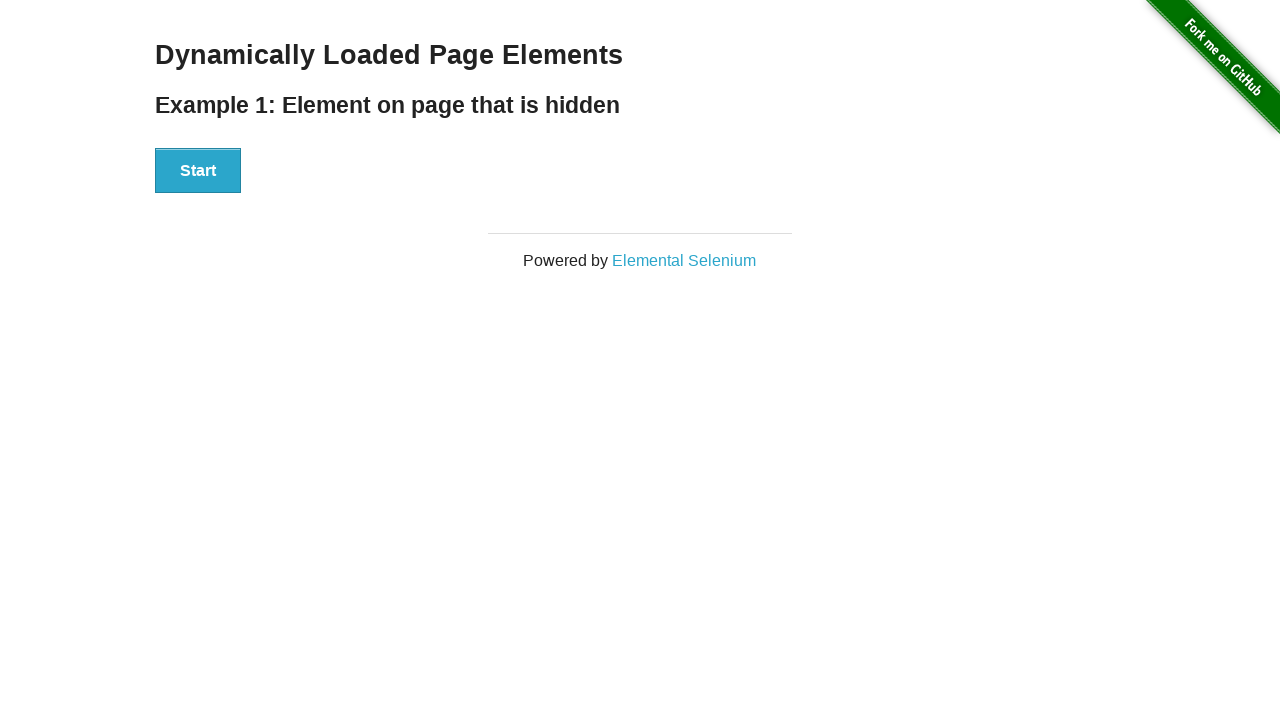

Clicked the Start button to trigger dynamic loading at (198, 171) on #start button
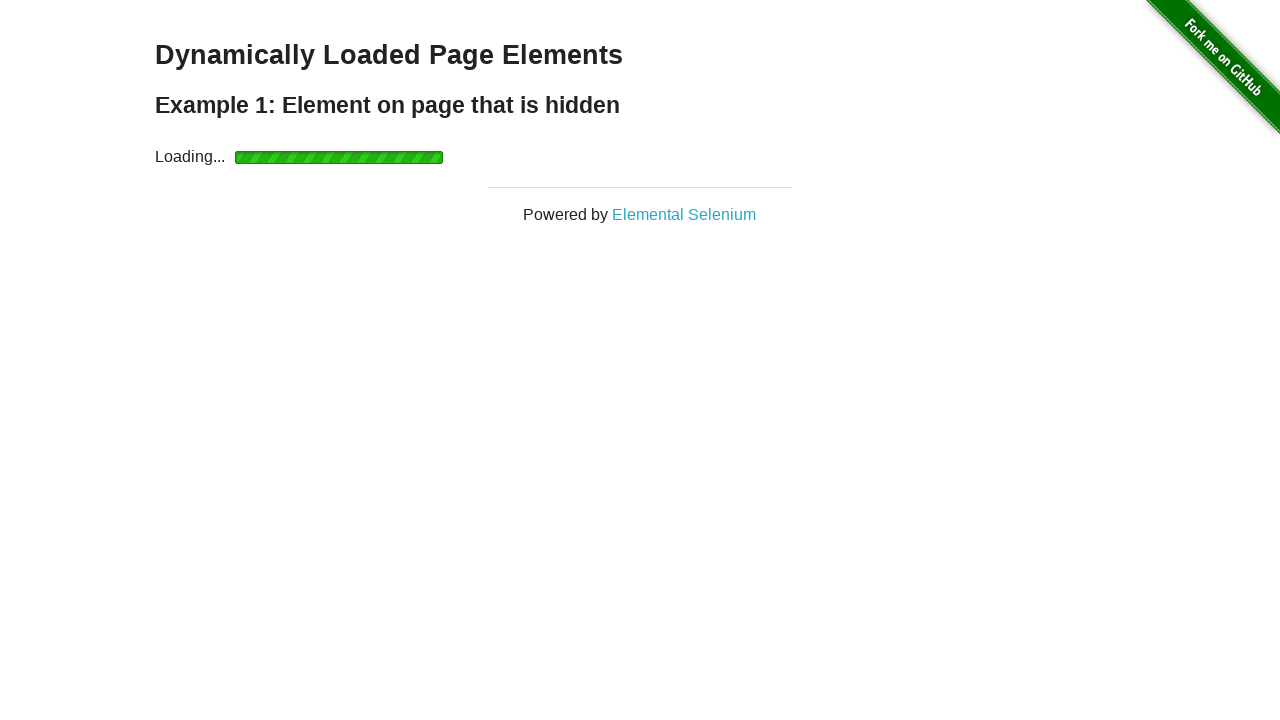

Waited for the finish element to become visible after loading completed
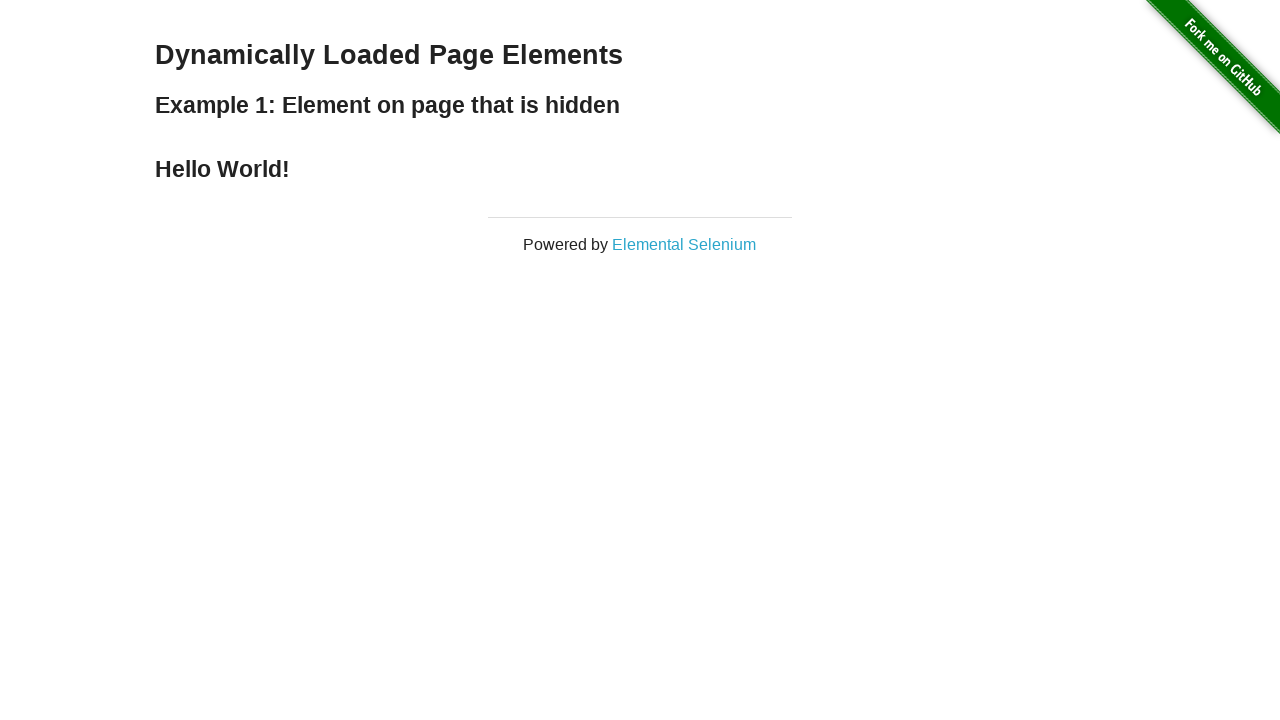

Verified that the finish element is displayed
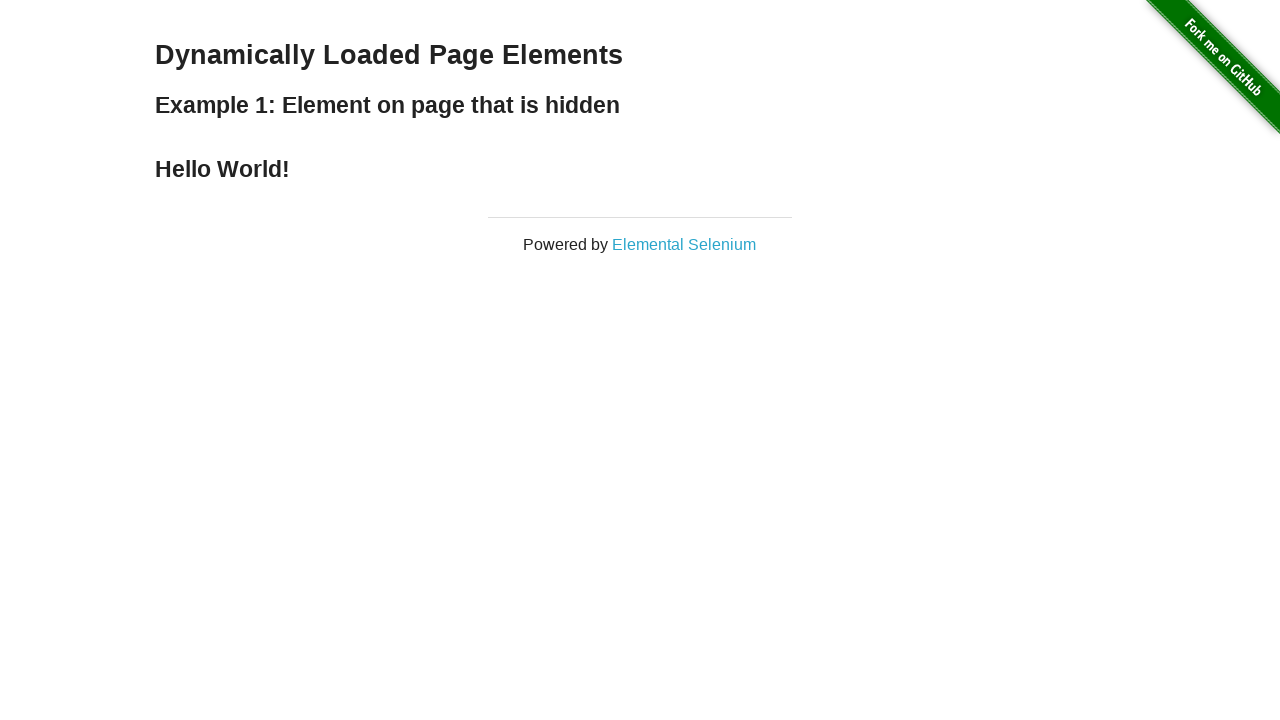

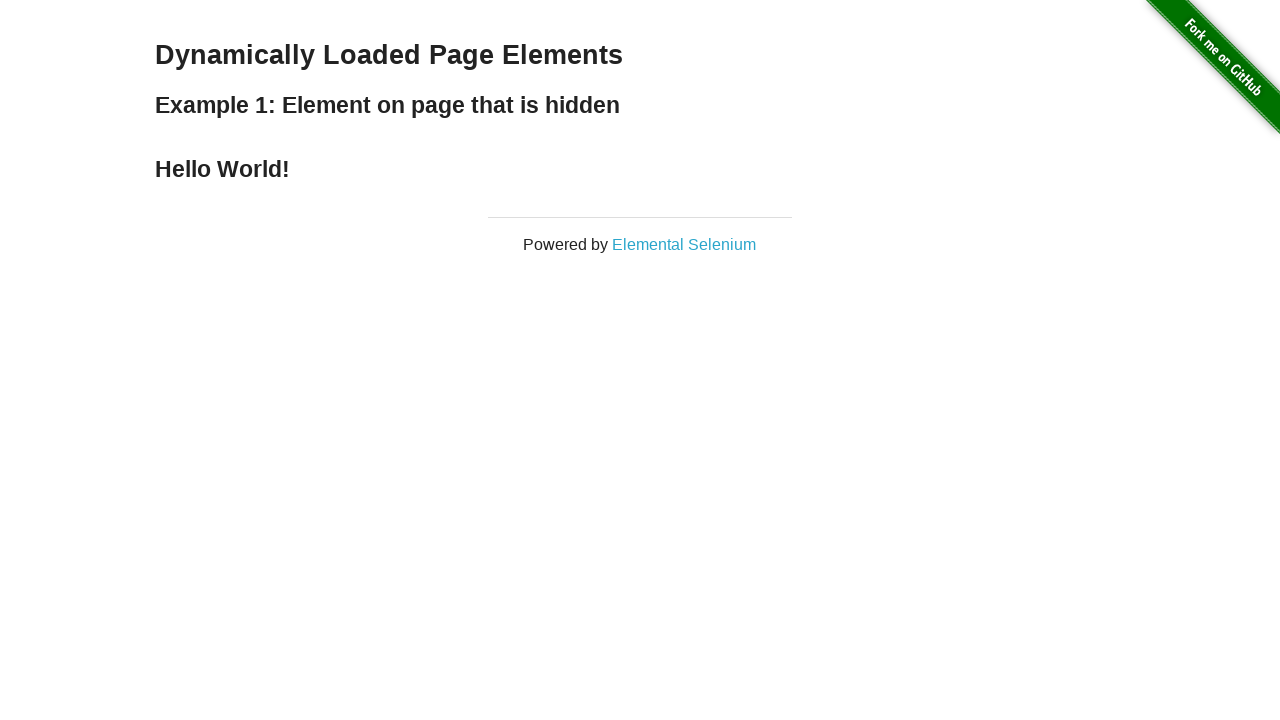